Tests autocomplete dropdown functionality by typing partial text, waiting for suggestions, and selecting a specific option from the dropdown

Starting URL: https://rahulshettyacademy.com/AutomationPractice/

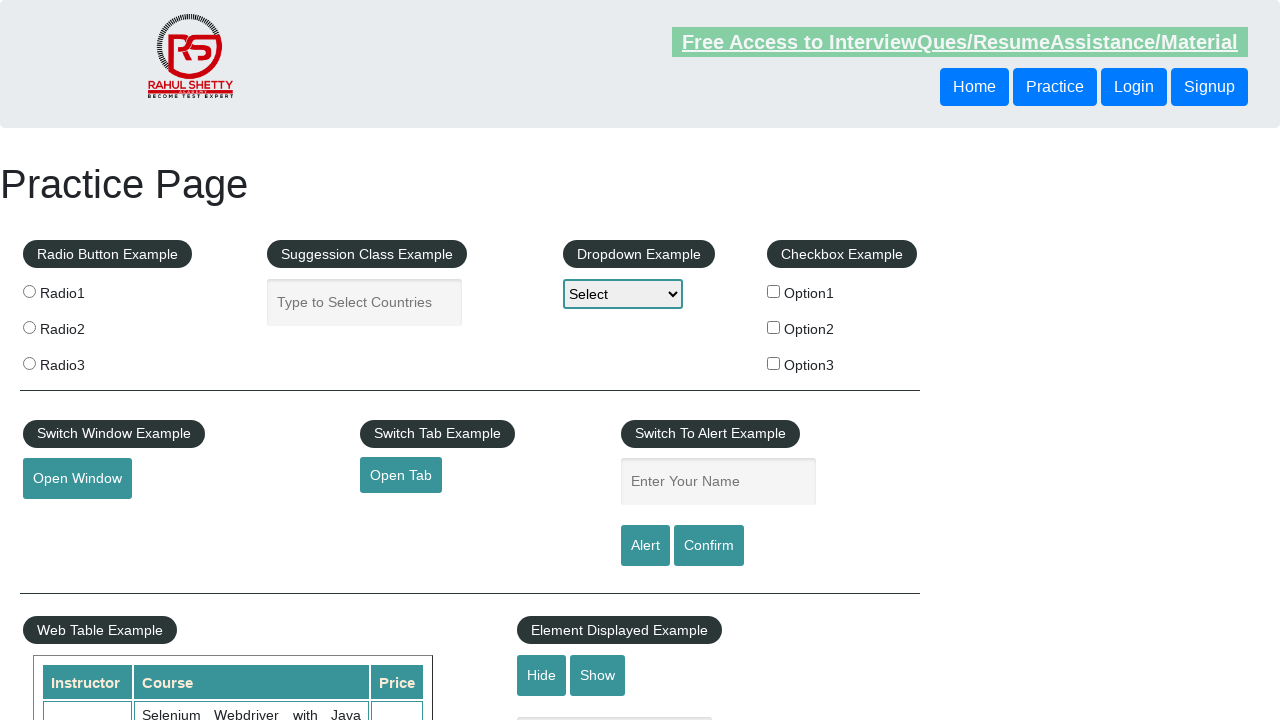

Filled autocomplete field with 'ind' on #autocomplete
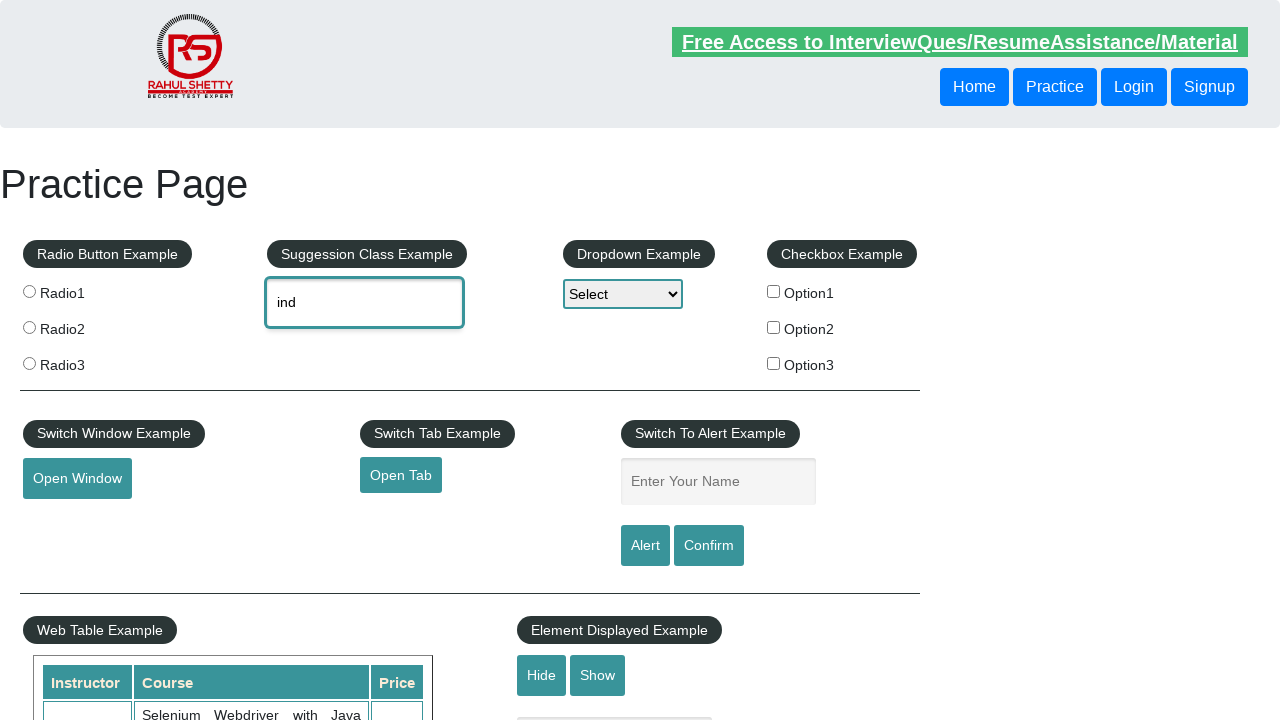

Waited for dropdown suggestions to appear
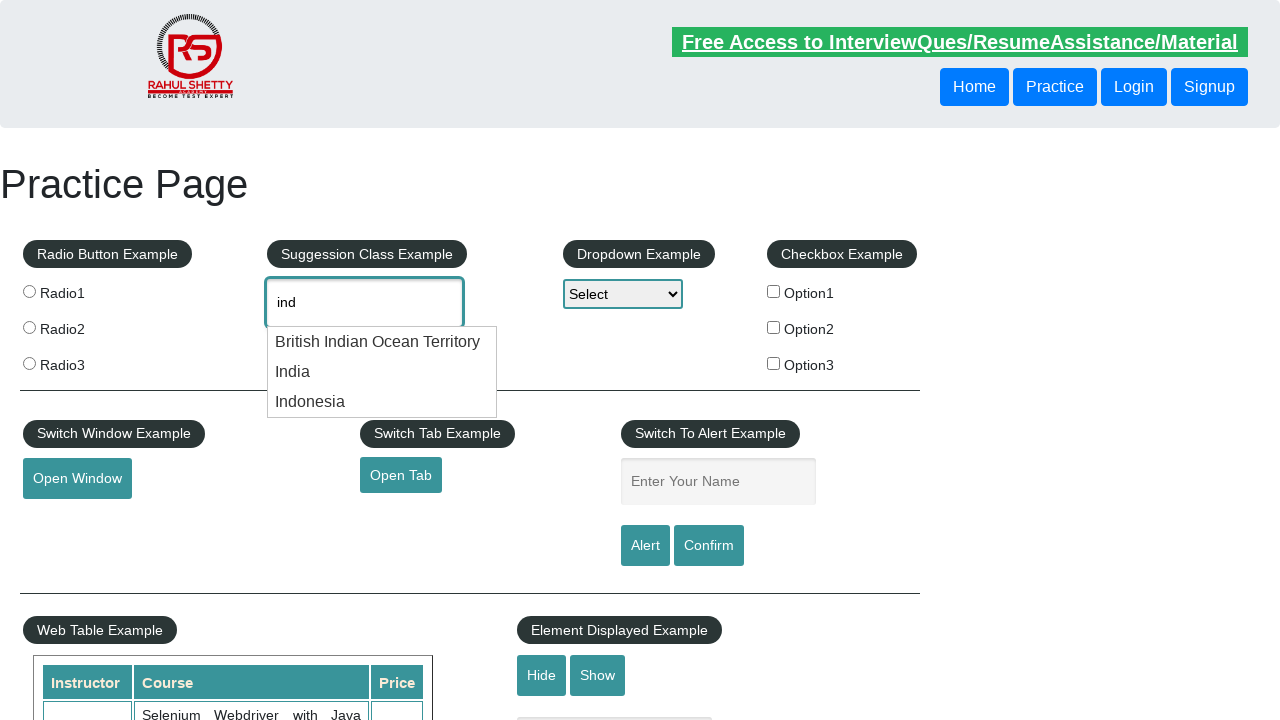

Retrieved all dropdown suggestion elements
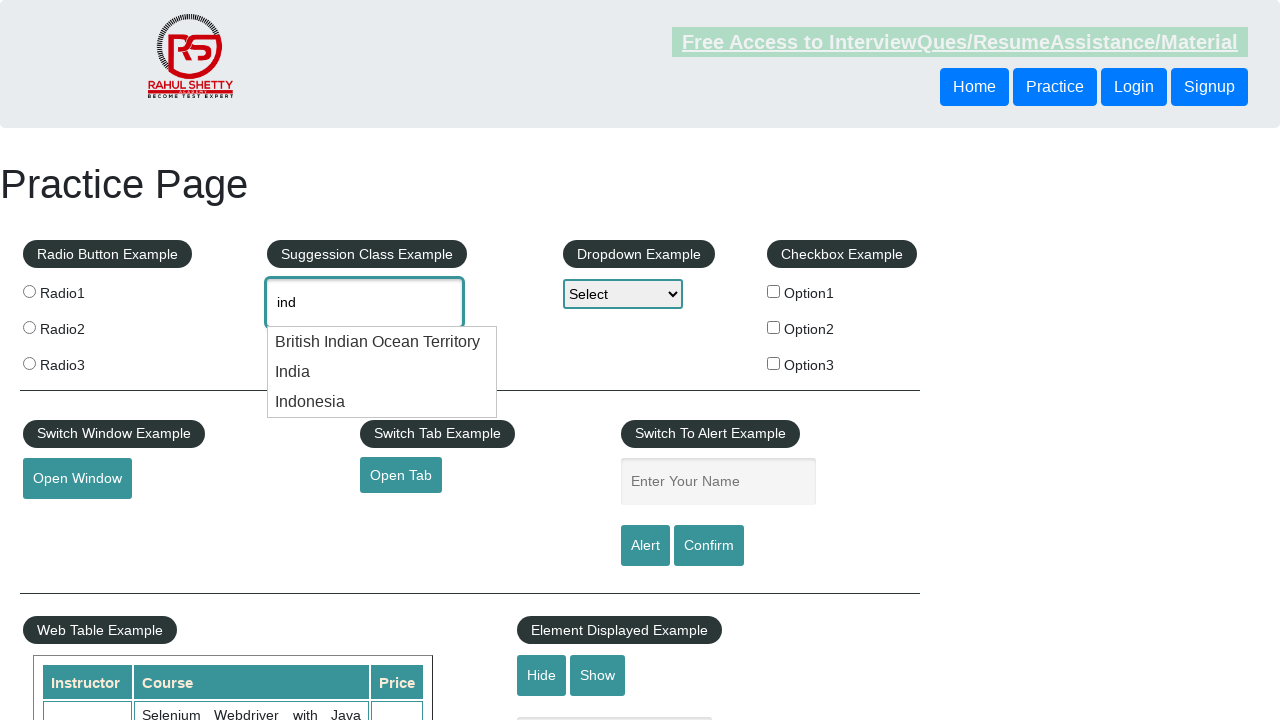

Clicked 'India' option from dropdown suggestions at (382, 372) on li.ui-menu-item div >> nth=1
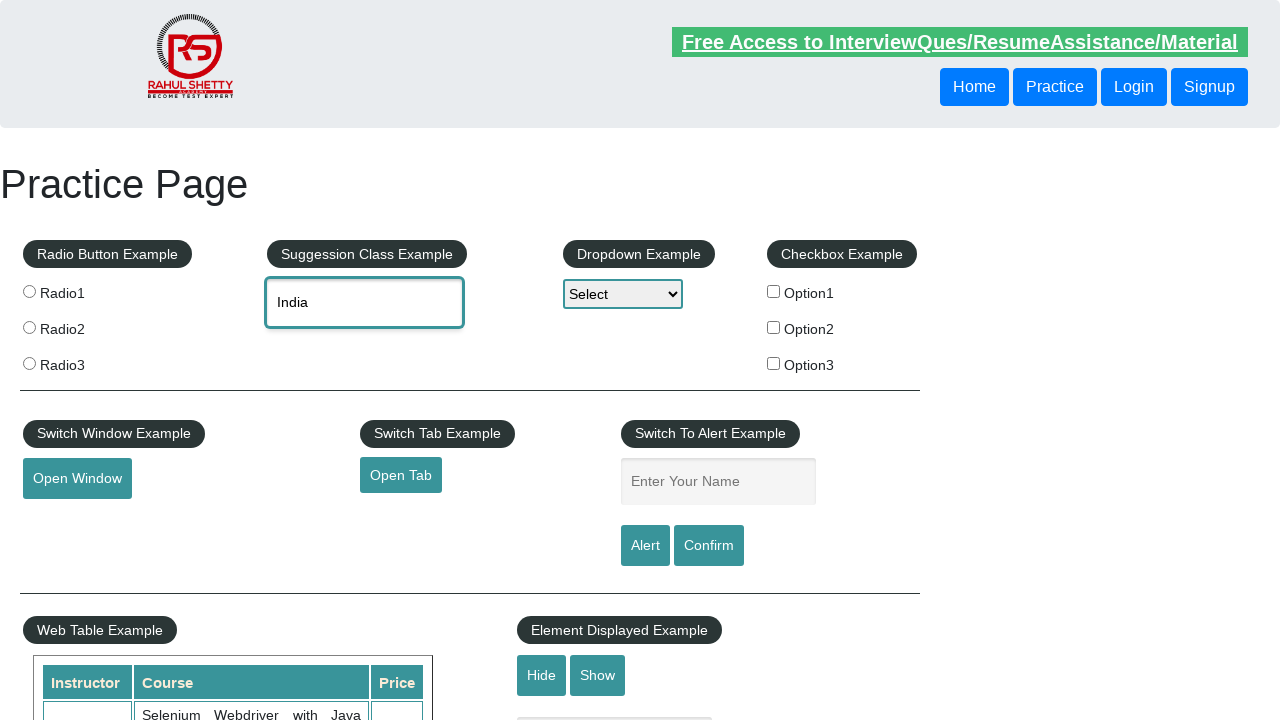

Verified that 'India' was selected in the autocomplete field
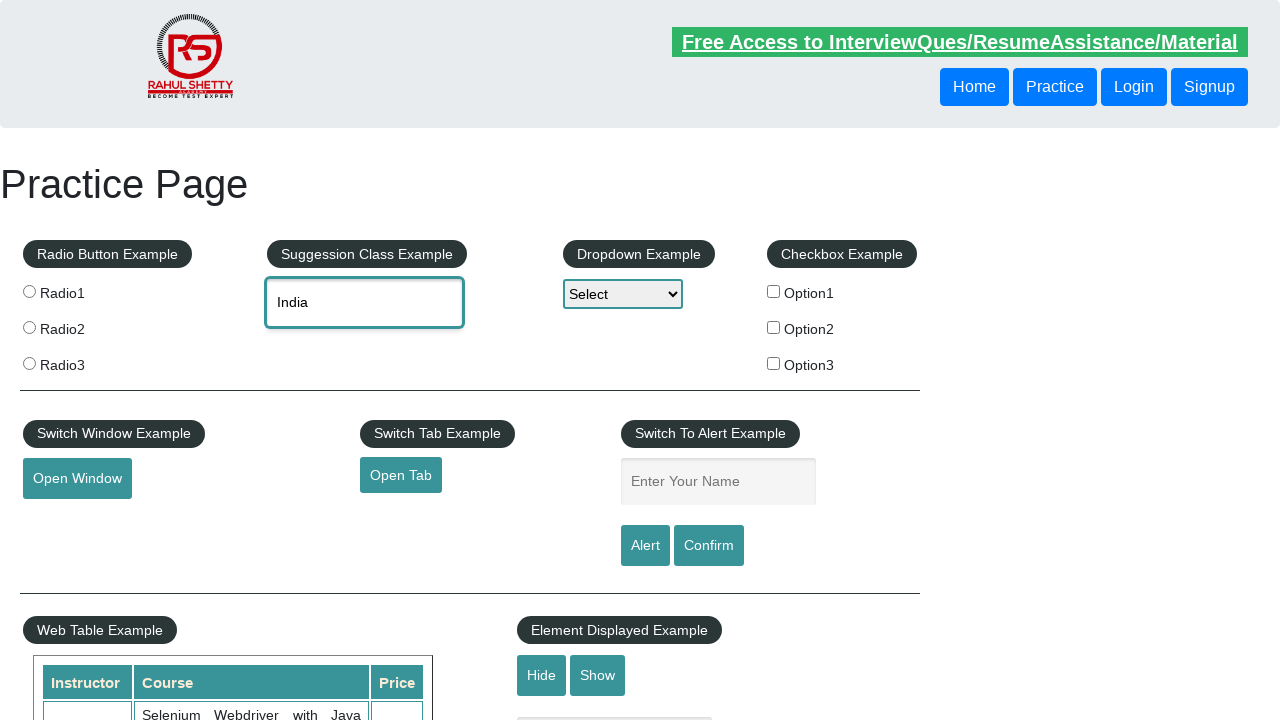

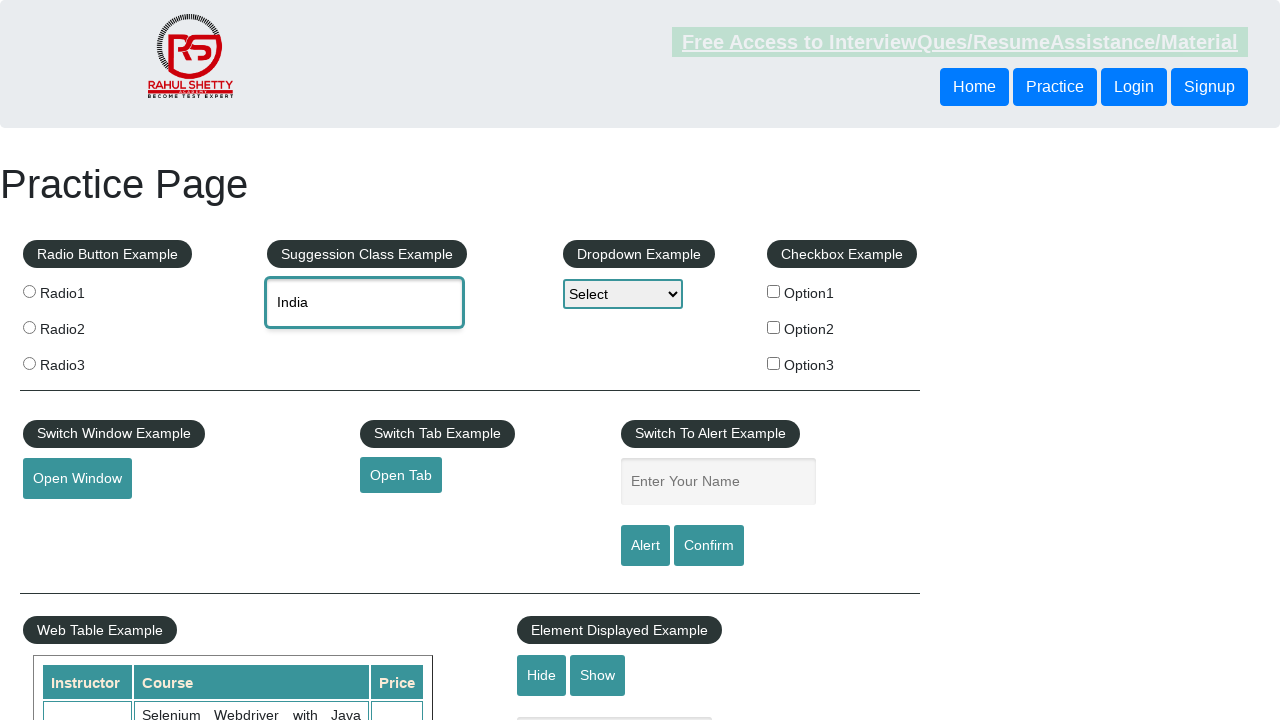